Tests basic browser navigation commands including navigating to a URL, going back, forward, and refreshing the page

Starting URL: https://the-internet.herokuapp.com

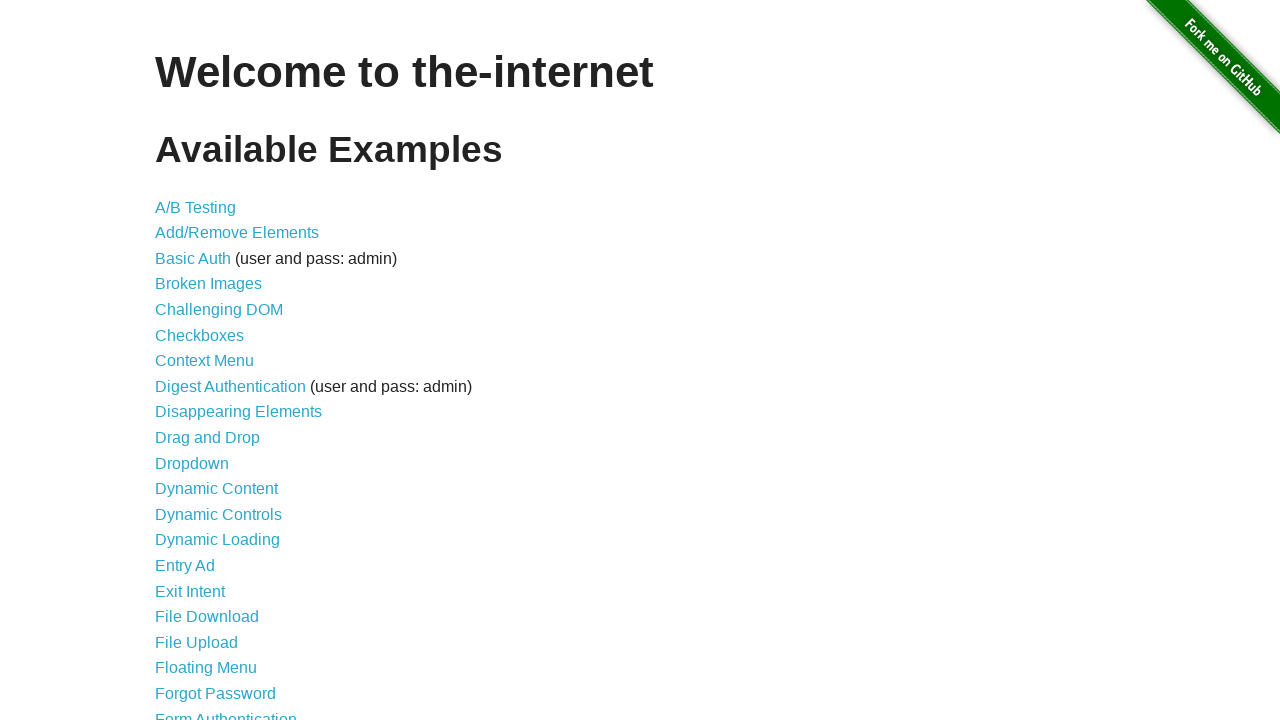

Navigated to https://the-internet.herokuapp.com
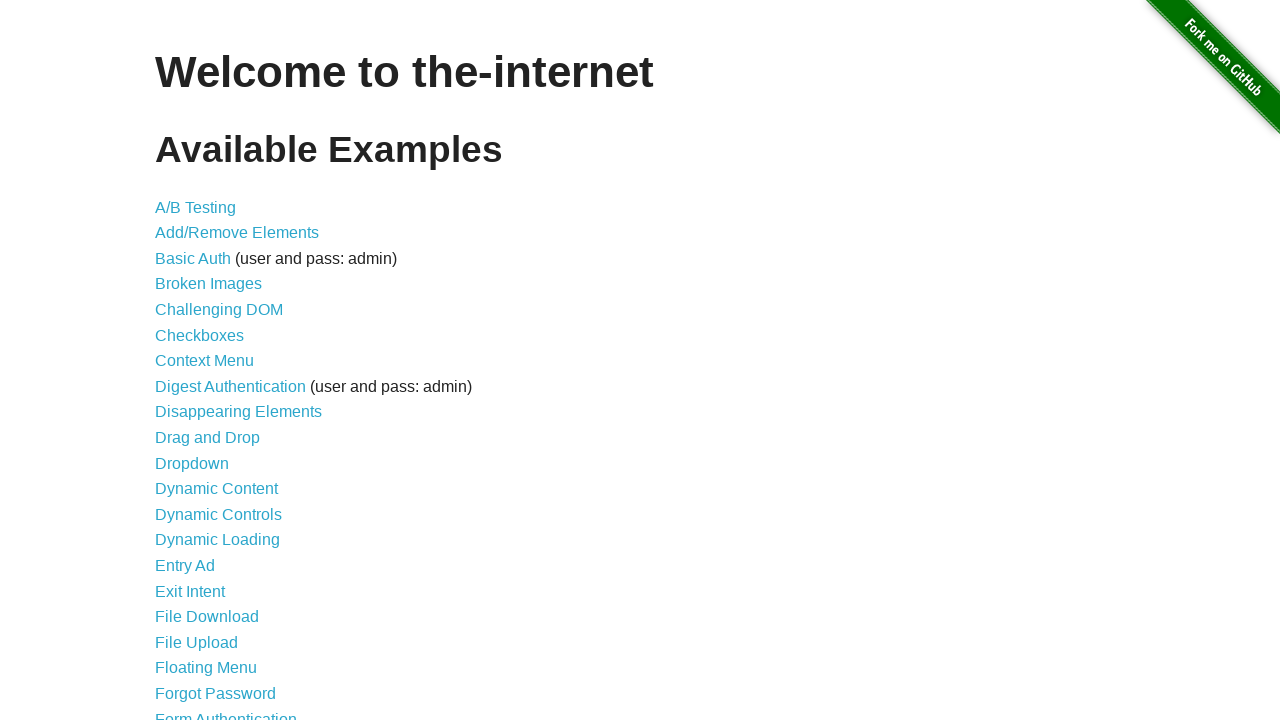

Navigated back in browser history
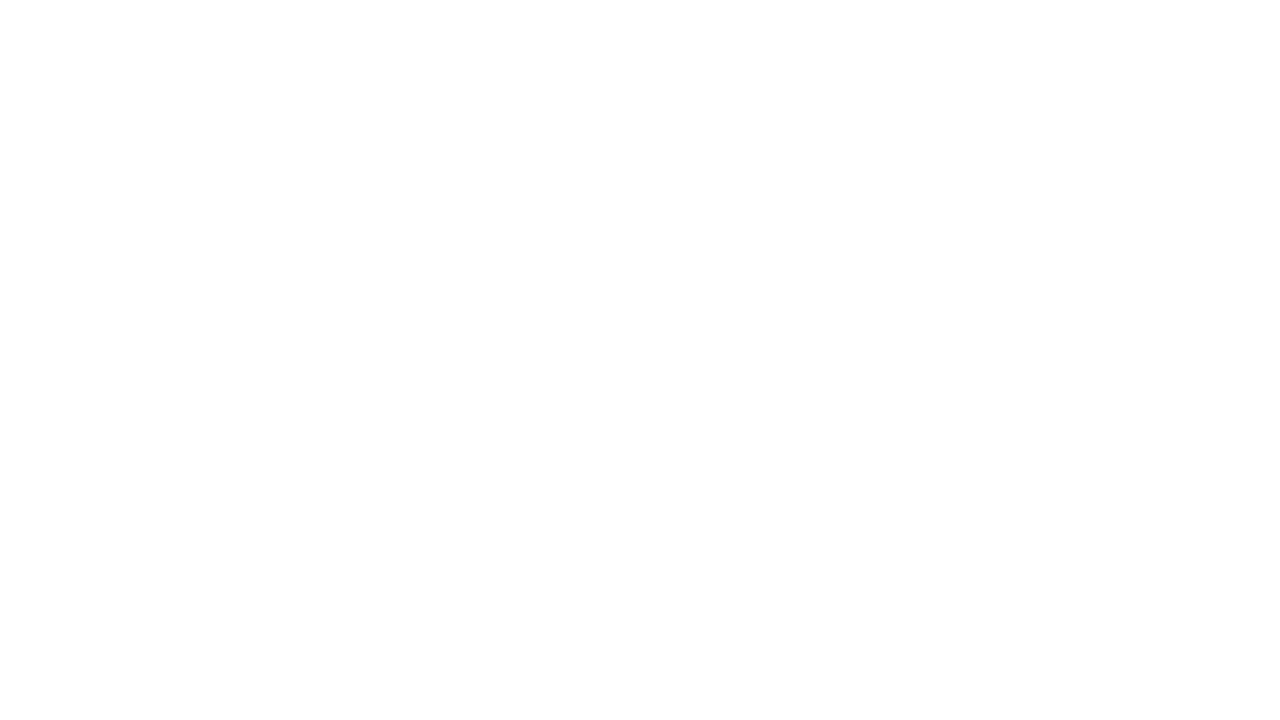

Navigated forward in browser history
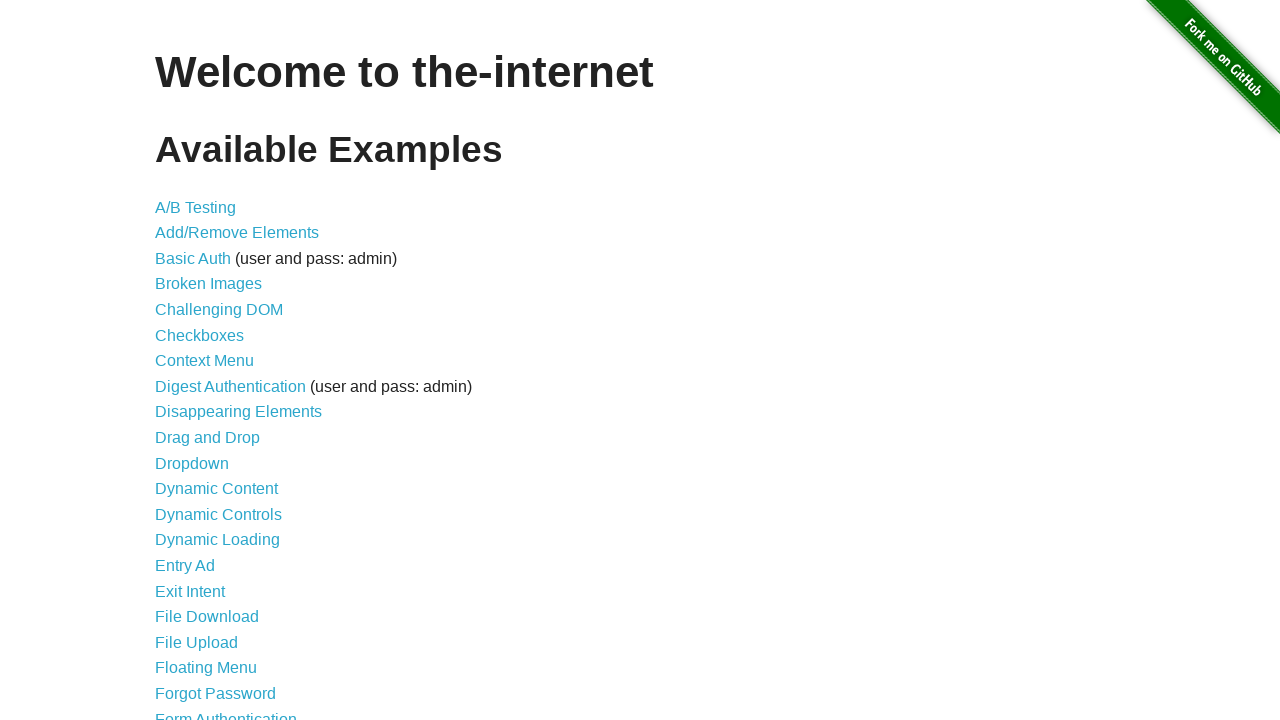

Refreshed the current page
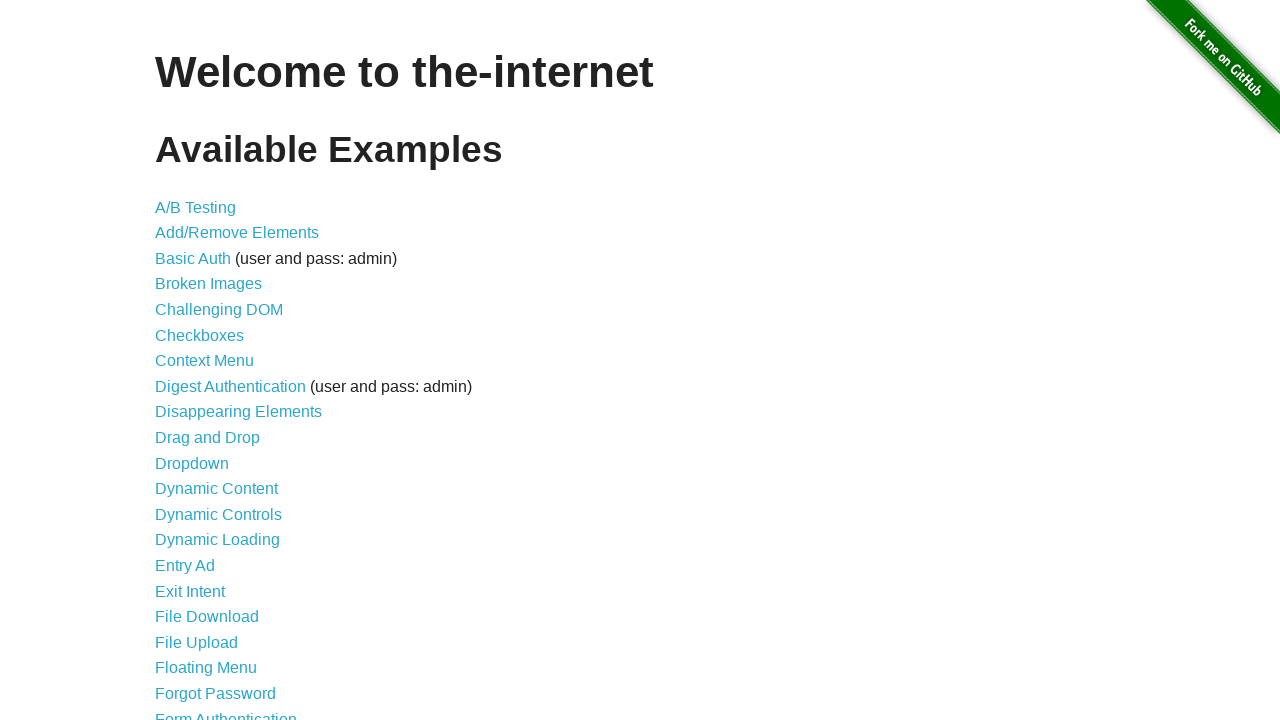

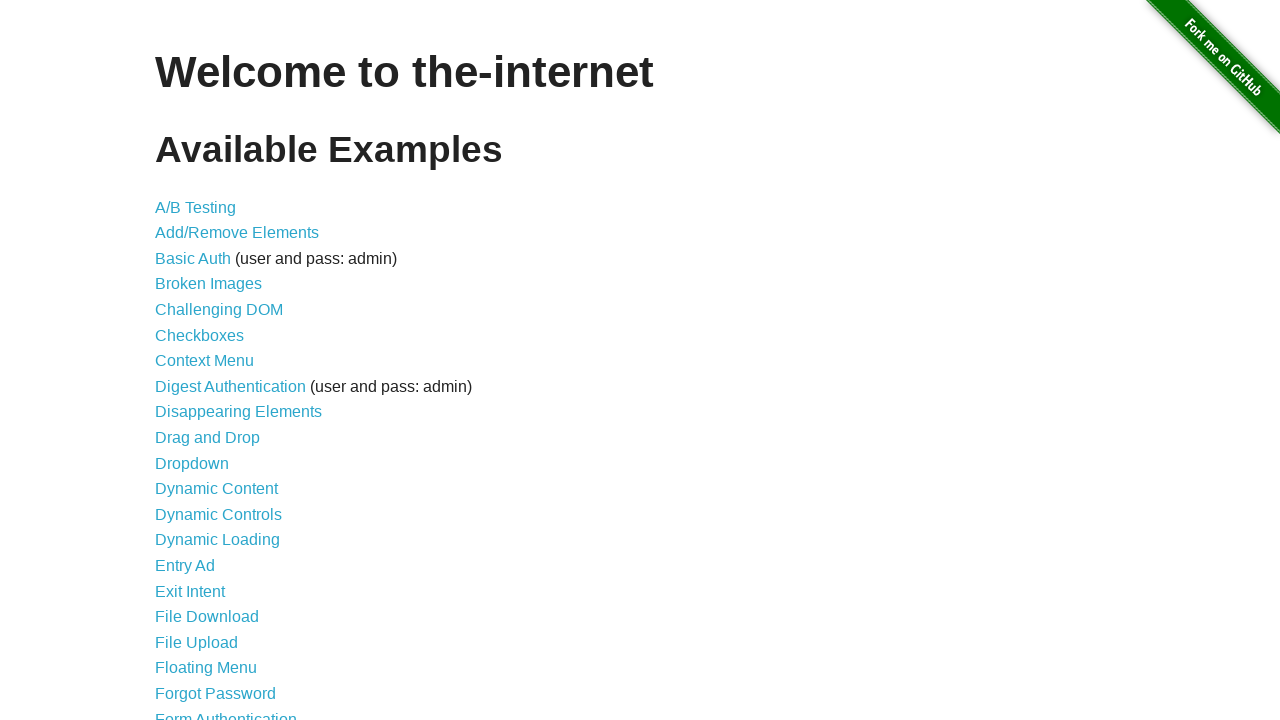